Tests the text box form by navigating to it via the sidebar menu, filling in all fields with random data (name, email, addresses), submitting the form, and verifying the output displays the entered values.

Starting URL: https://demoqa.com/elements

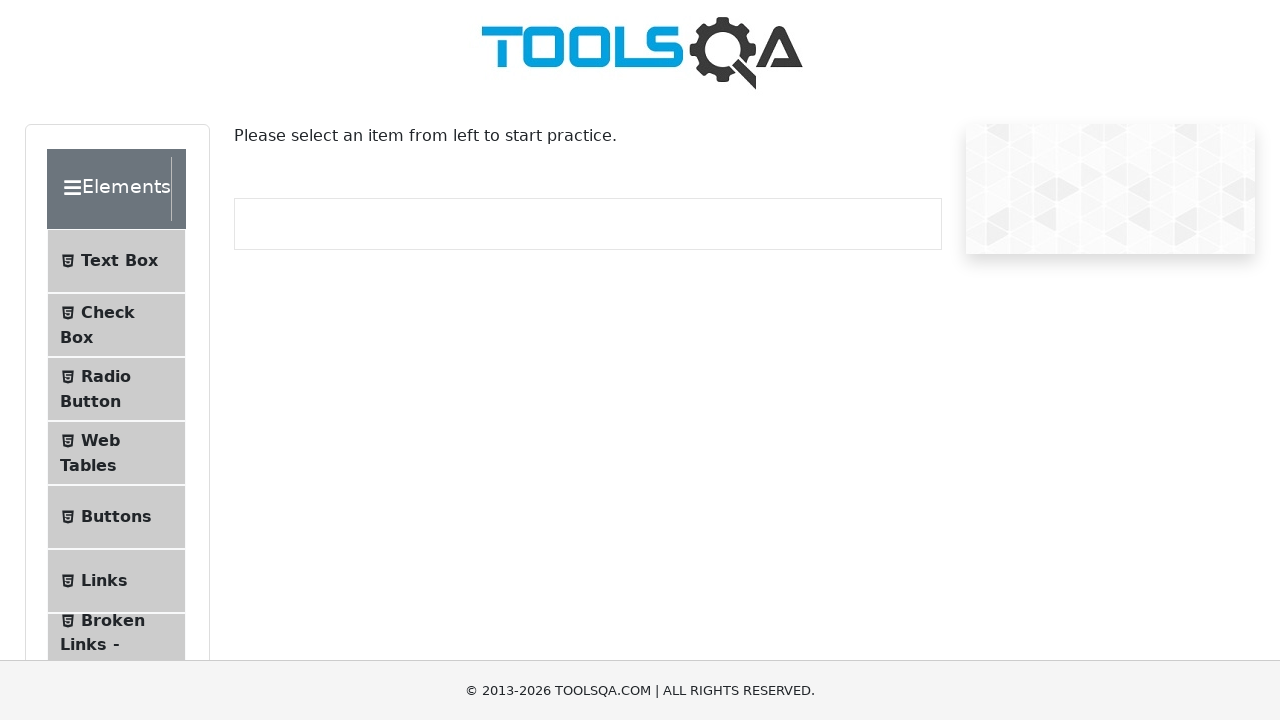

Clicked on Text Box menu item in sidebar at (119, 261) on xpath=//span[text()="Text Box"]
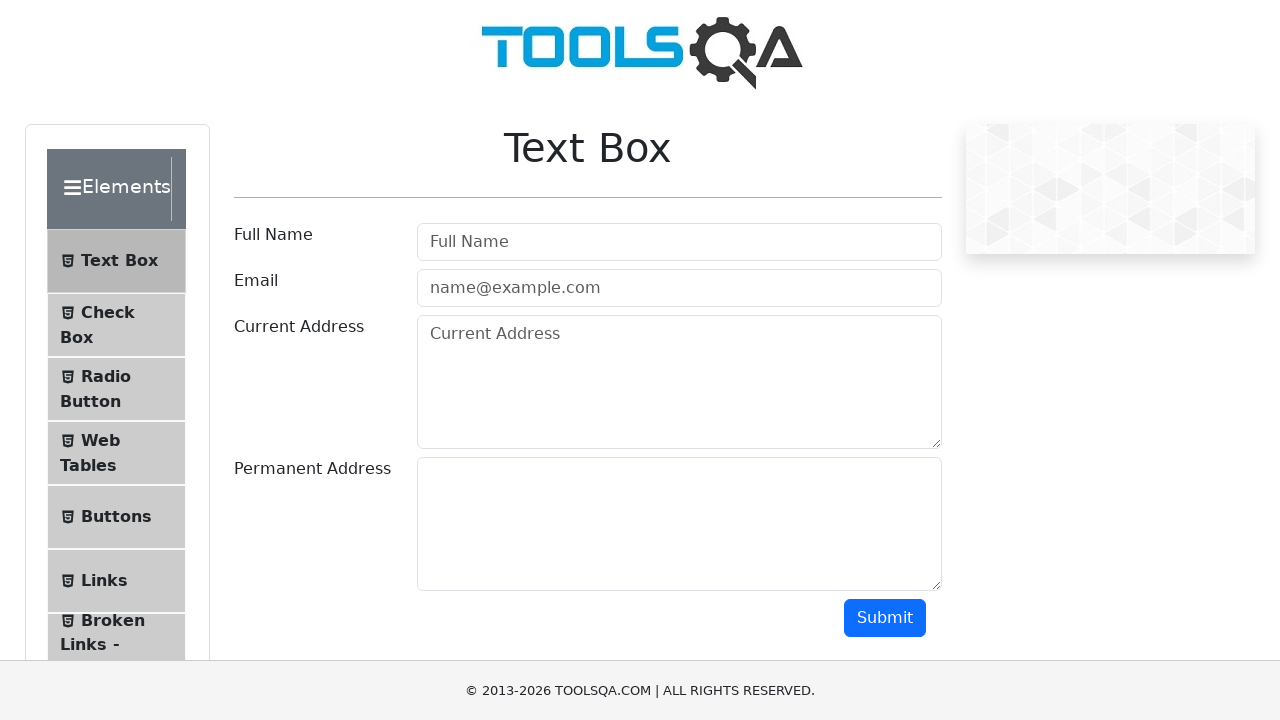

Navigated to text box page
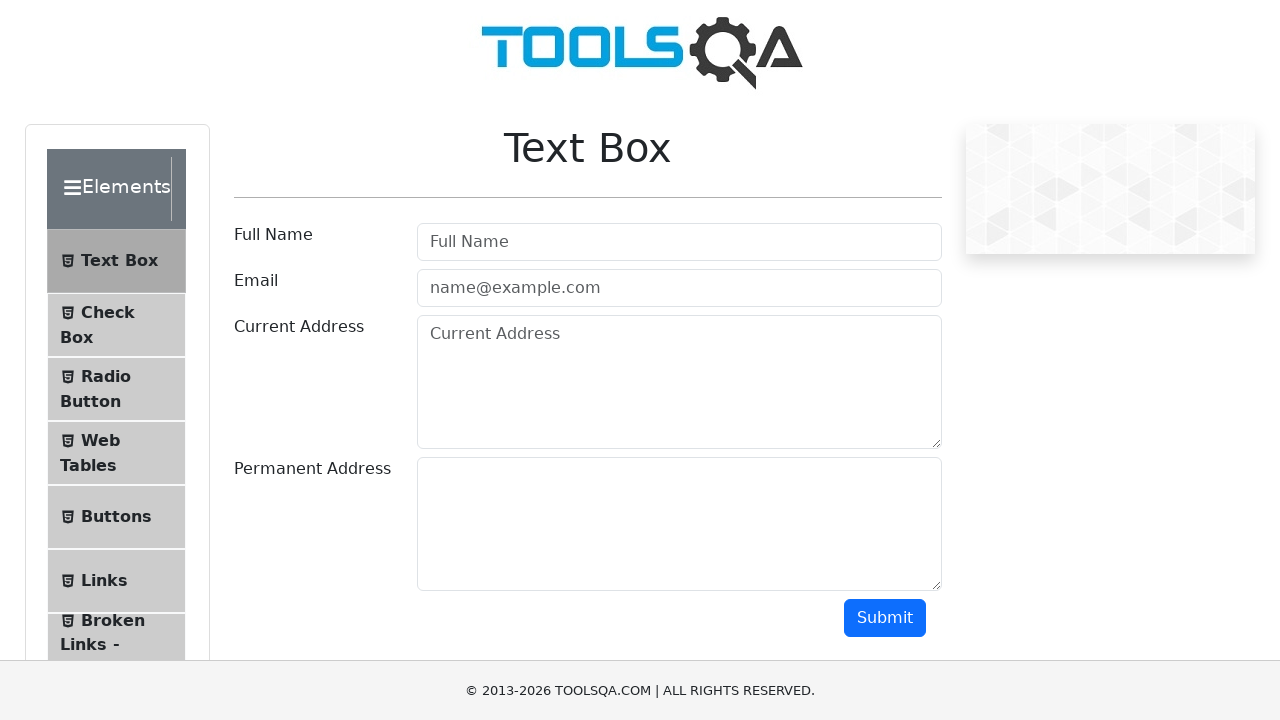

Filled in name field with 'Jennifer' on #userName
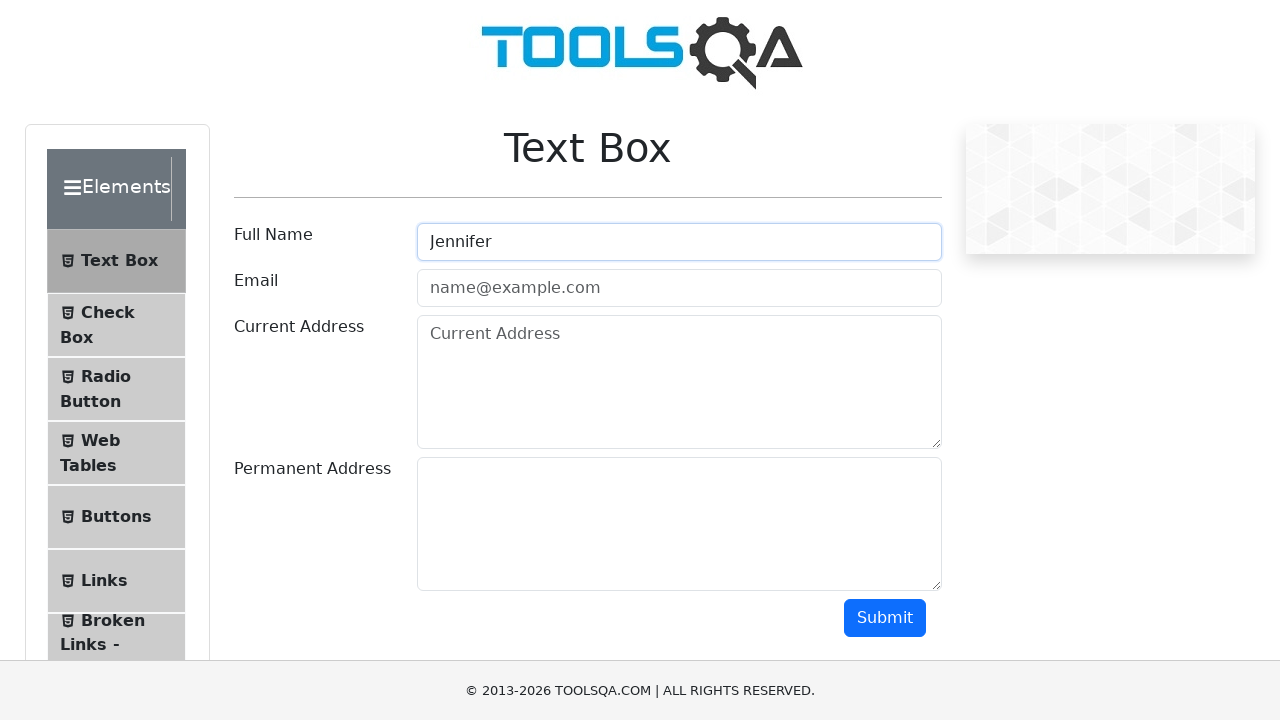

Filled in email field with 'jennifer.test@example.com' on #userEmail
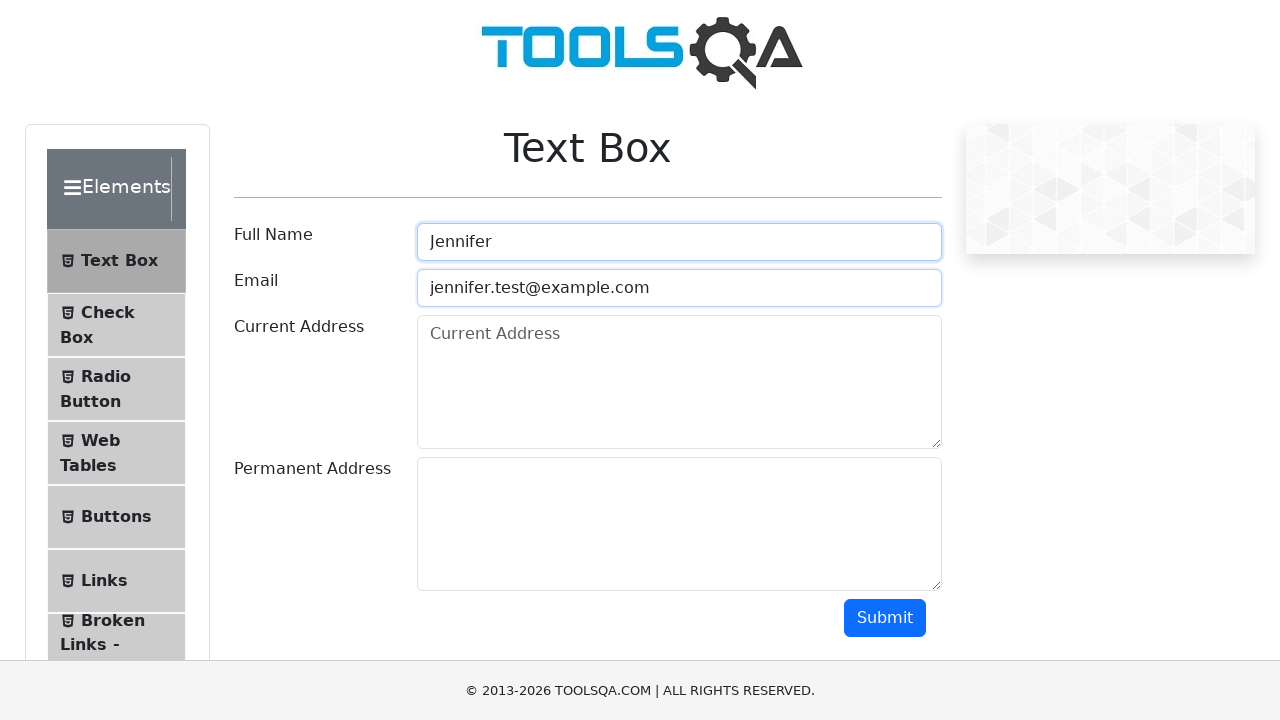

Filled in current address field with '742 Evergreen Terrace' on #currentAddress
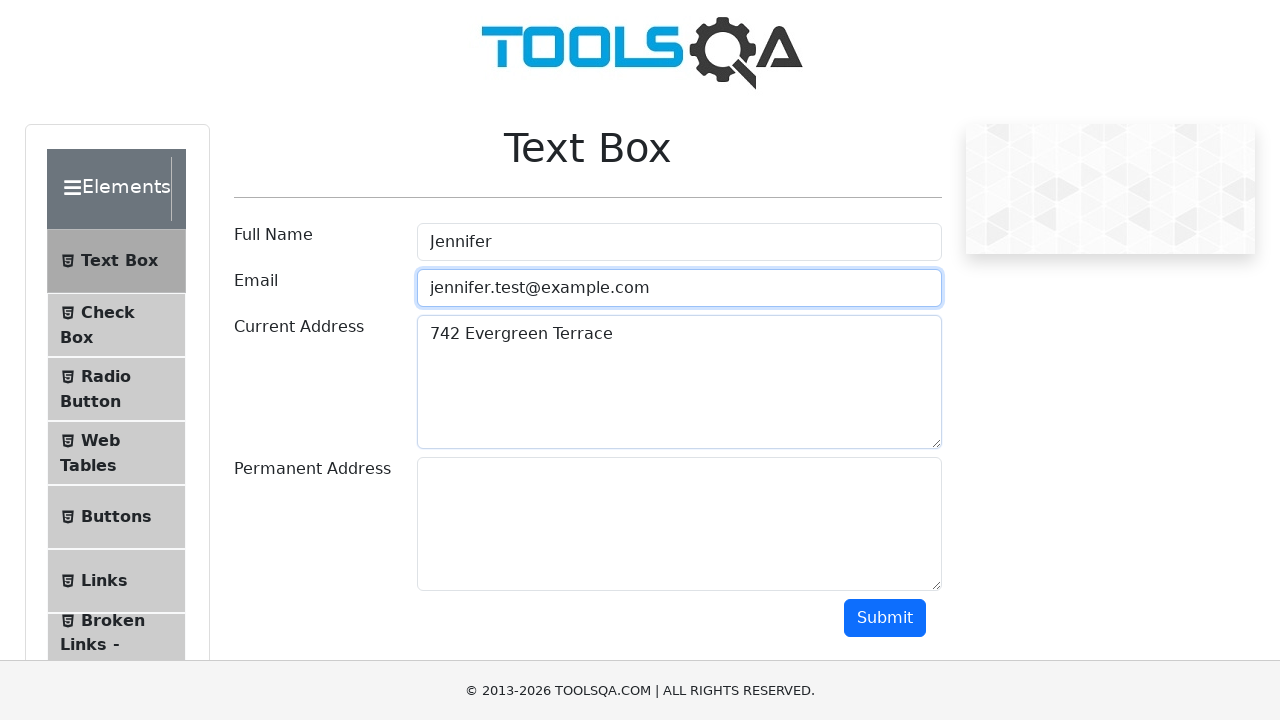

Filled in permanent address field with 'Springfield' on #permanentAddress
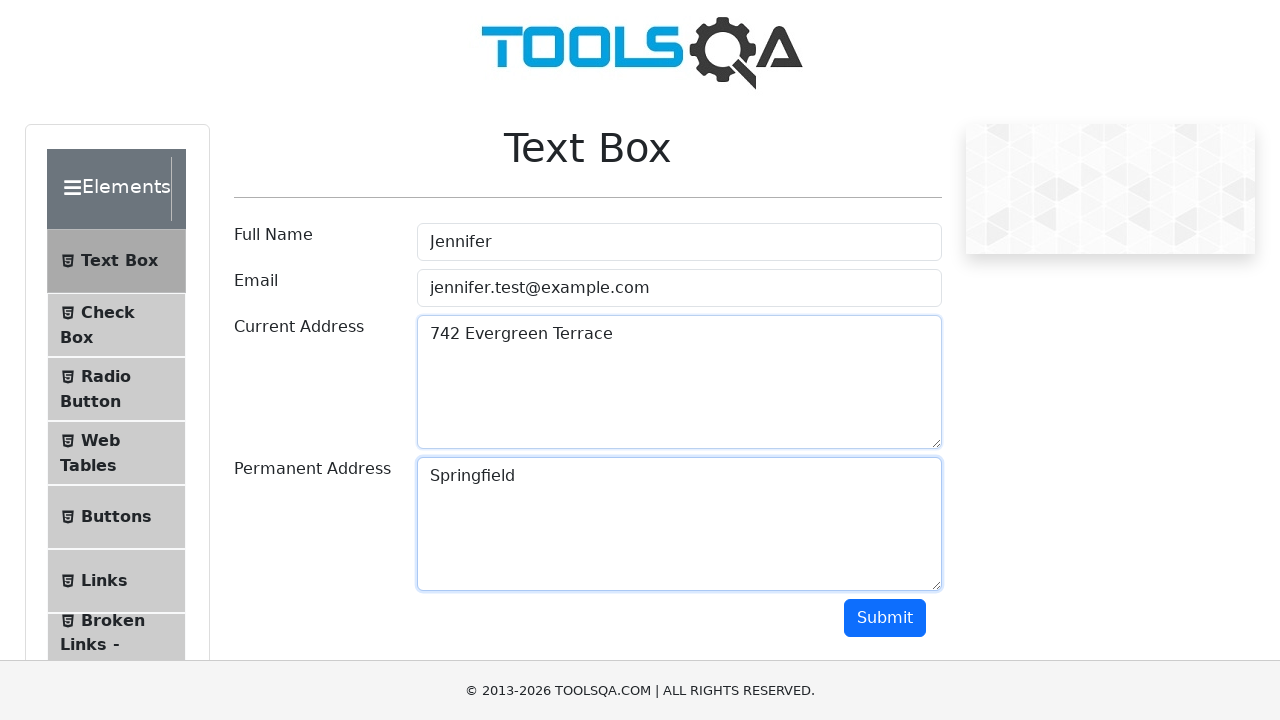

Clicked submit button to submit the form at (885, 618) on #submit
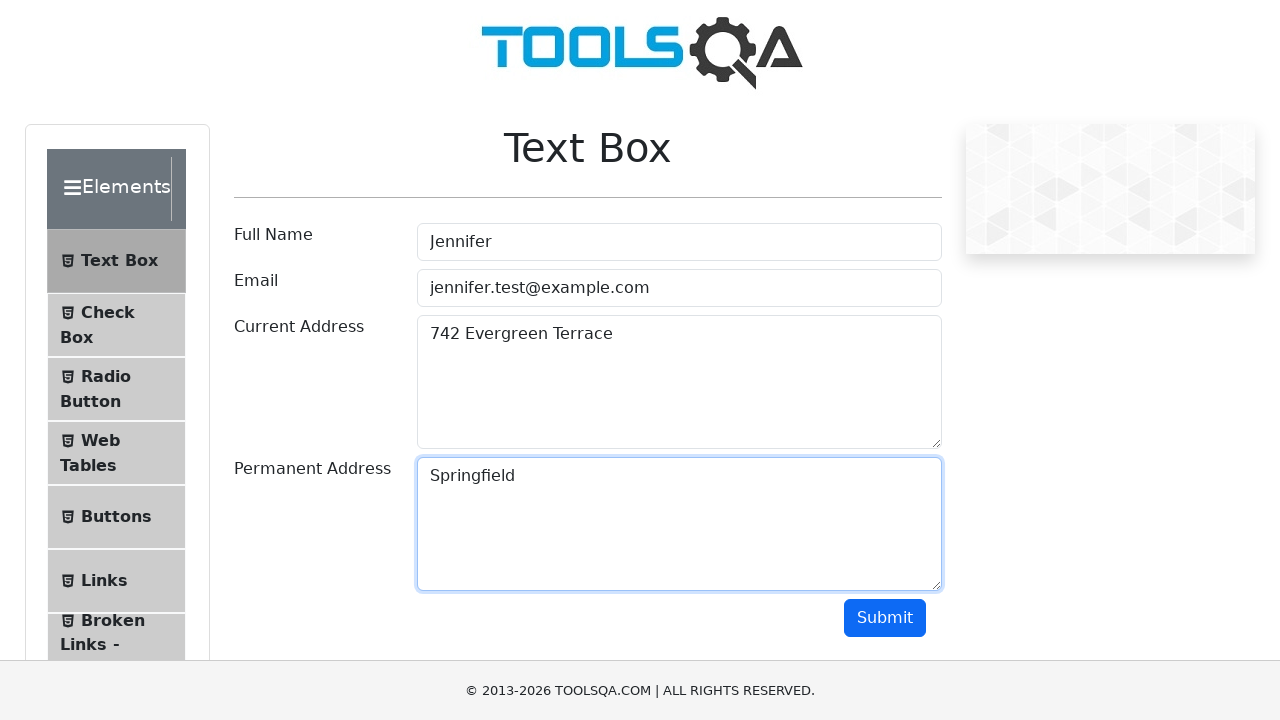

Form output appeared with submitted values
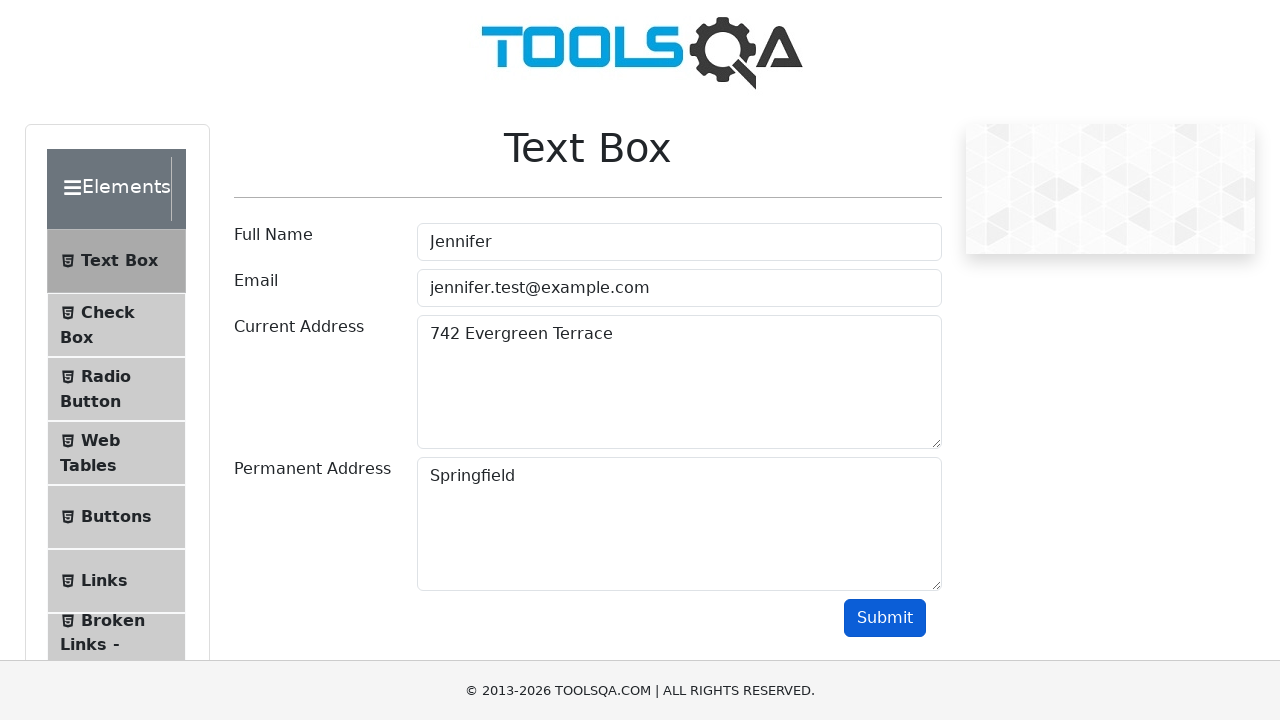

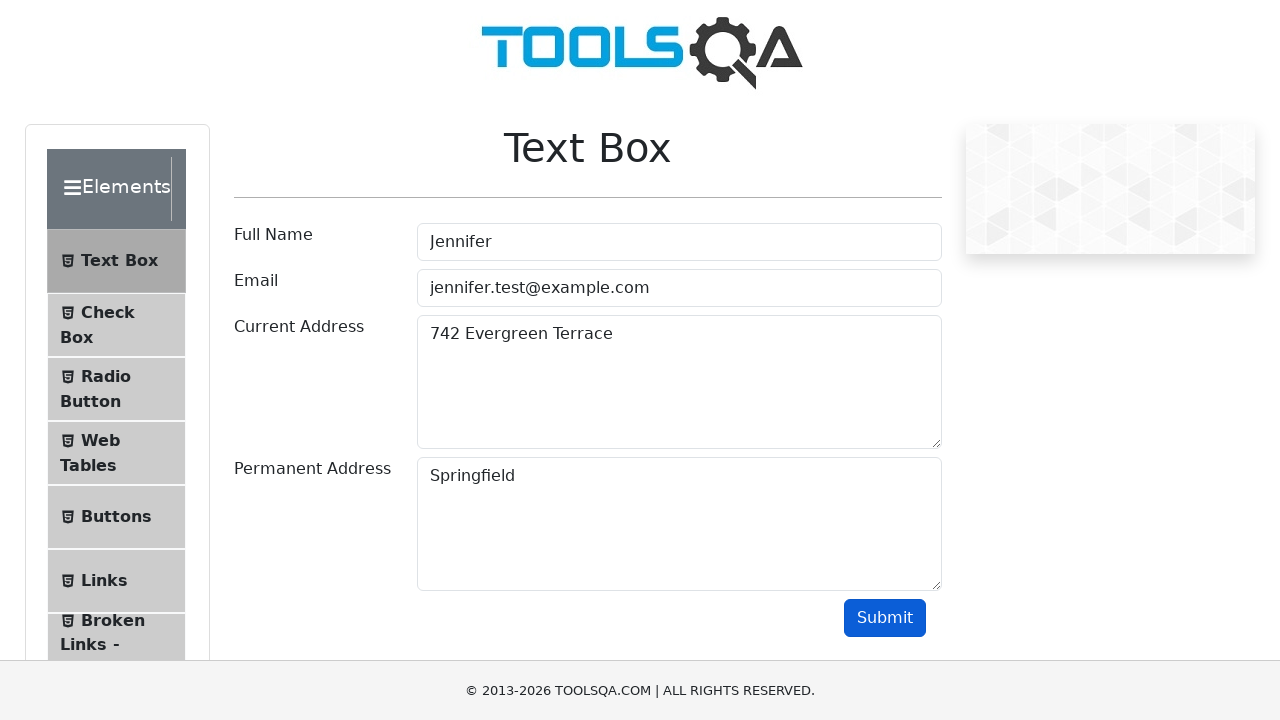